Tests various mouse actions including single click, double click, right click (context click), and hover (move to element) on different button elements on the DemoQA buttons page

Starting URL: https://demoqa.com/buttons

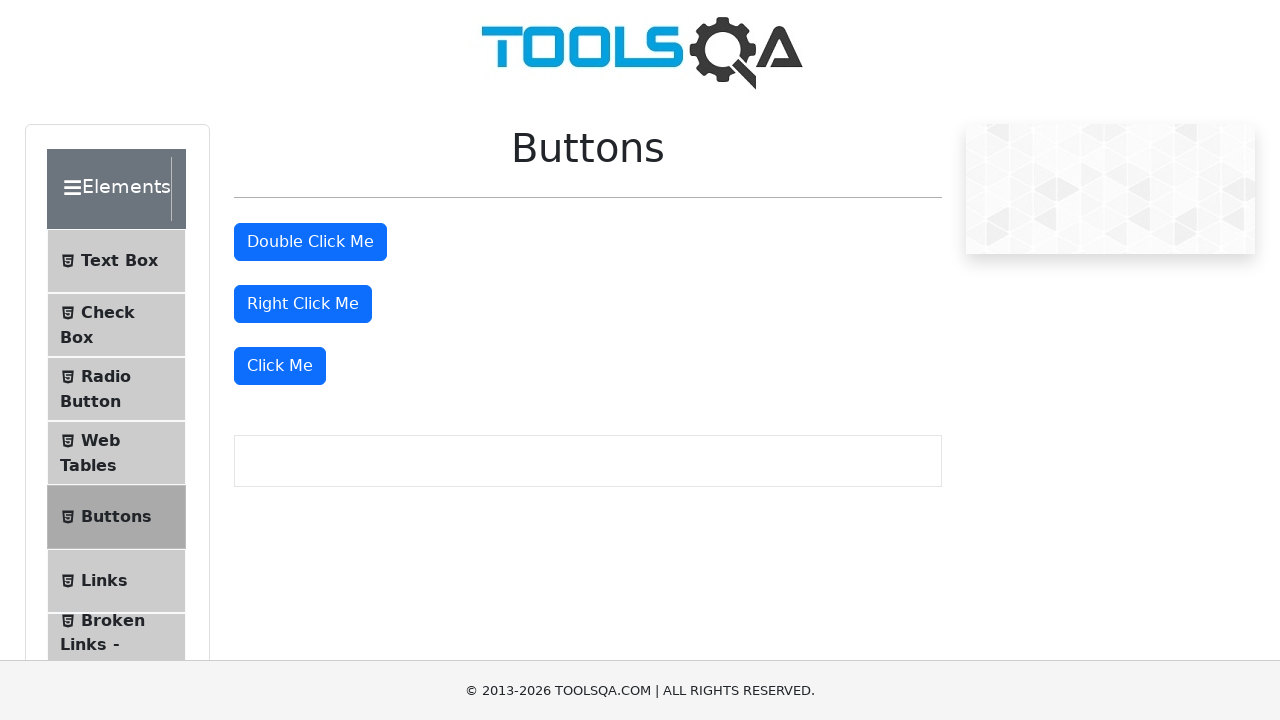

Navigated to DemoQA buttons page
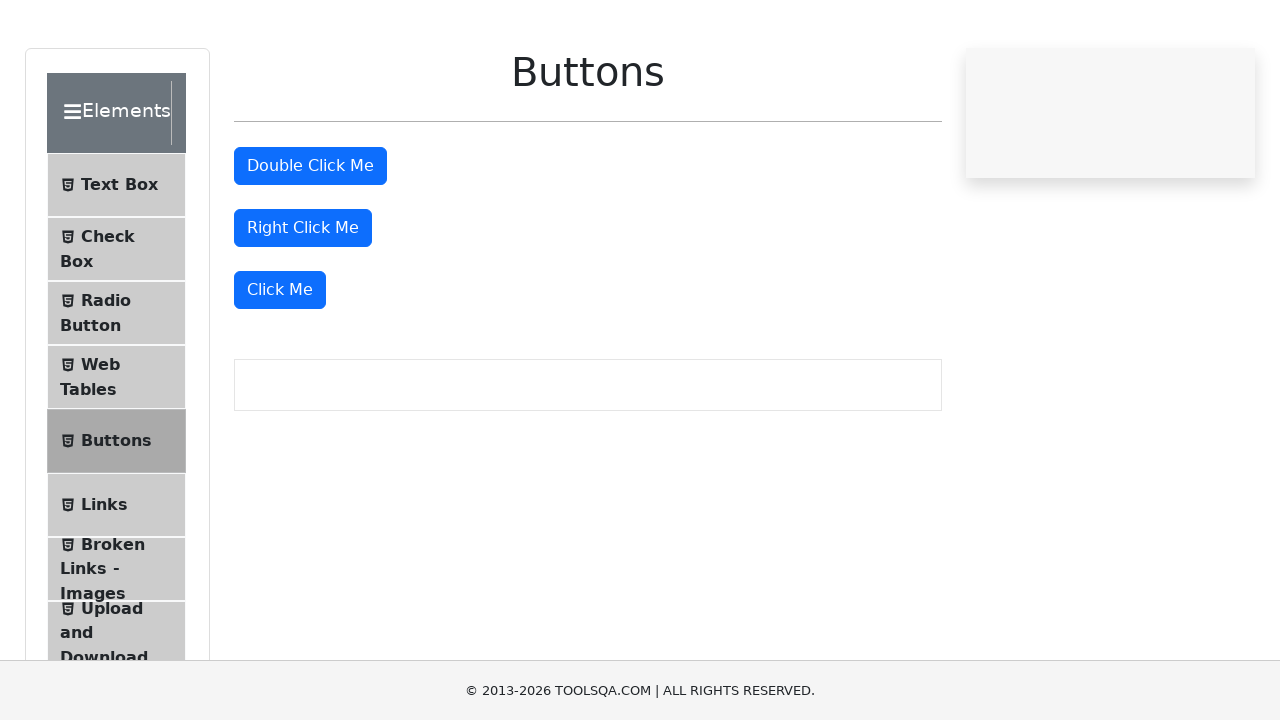

Performed single click on 'Click Me' button at (280, 366) on (//html//body//button)[4]
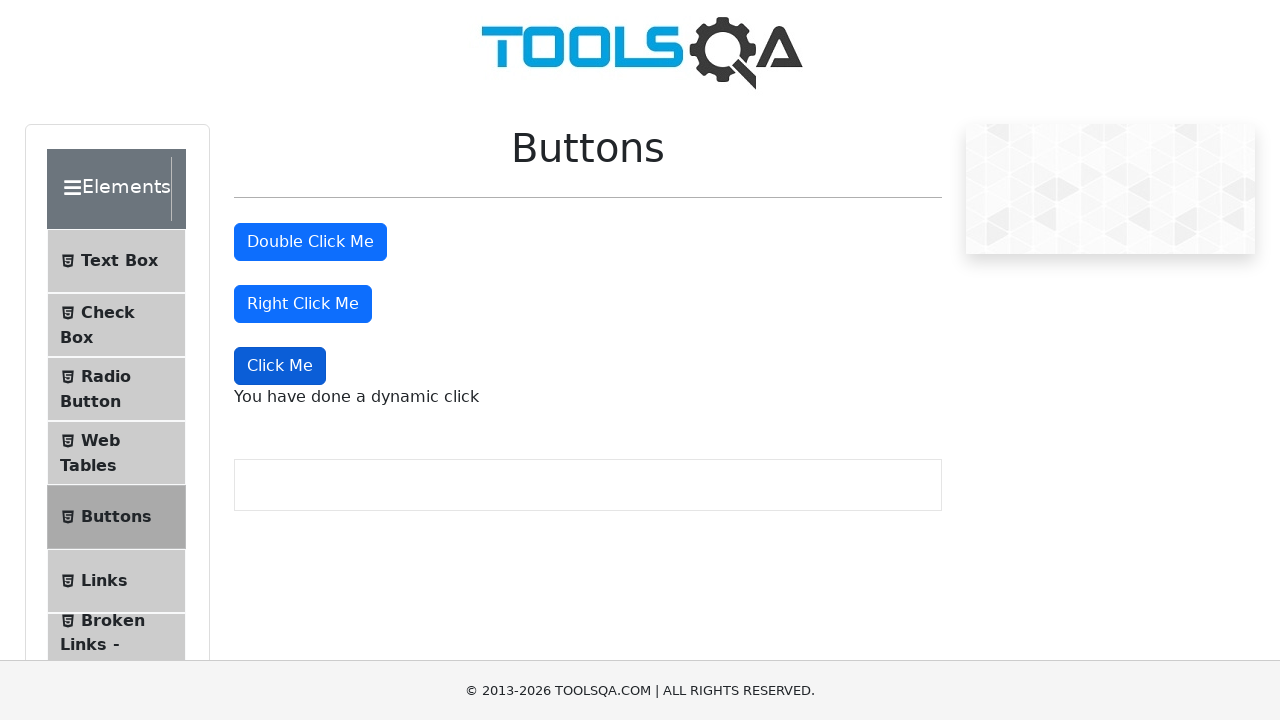

Performed double click on 'Double Click Me' button at (310, 242) on (//html//body//button)[2]
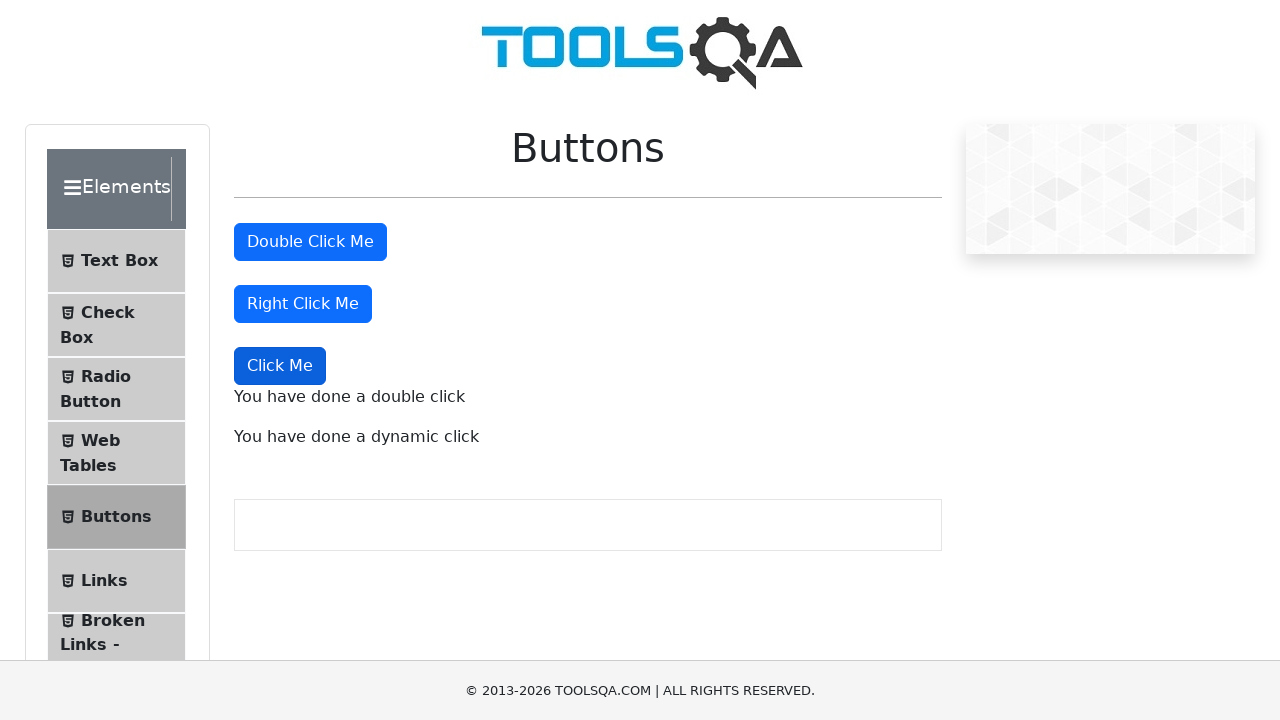

Performed right click on 'Right Click Me' button at (303, 304) on (//html//body//button)[3]
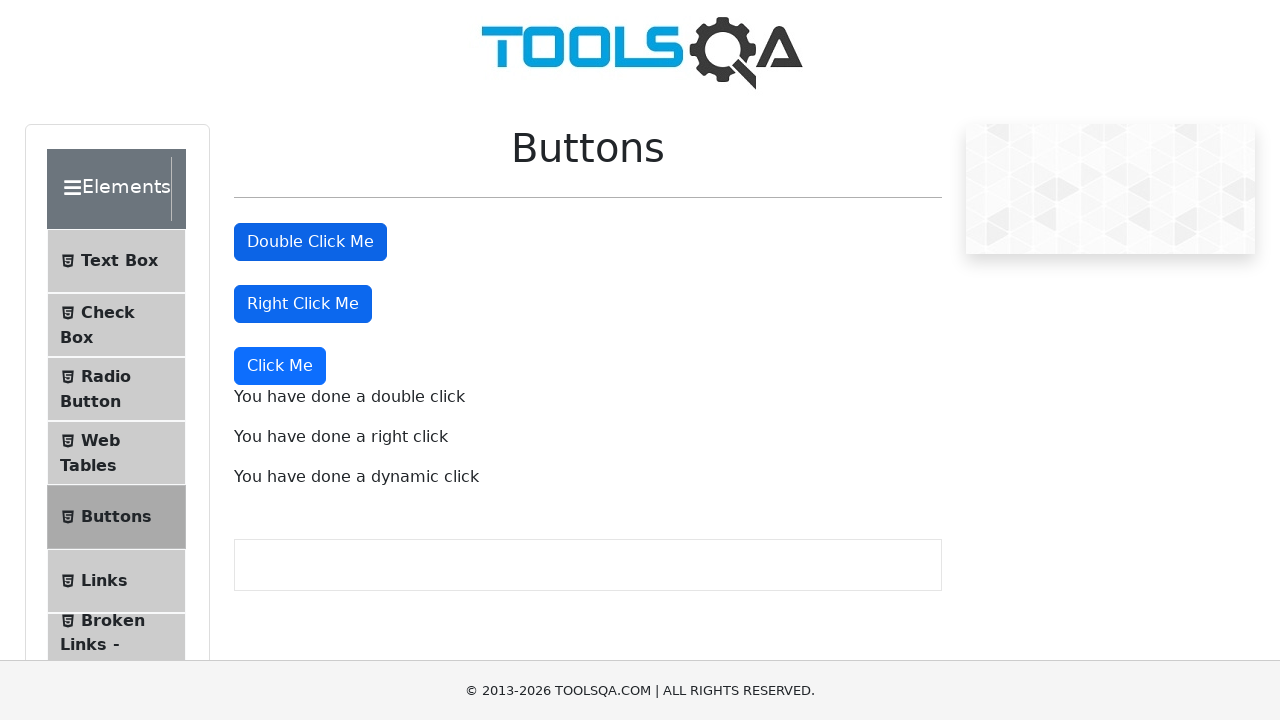

Hovered over 'Buttons' heading at (588, 161) on xpath=//h1[text()='Buttons']
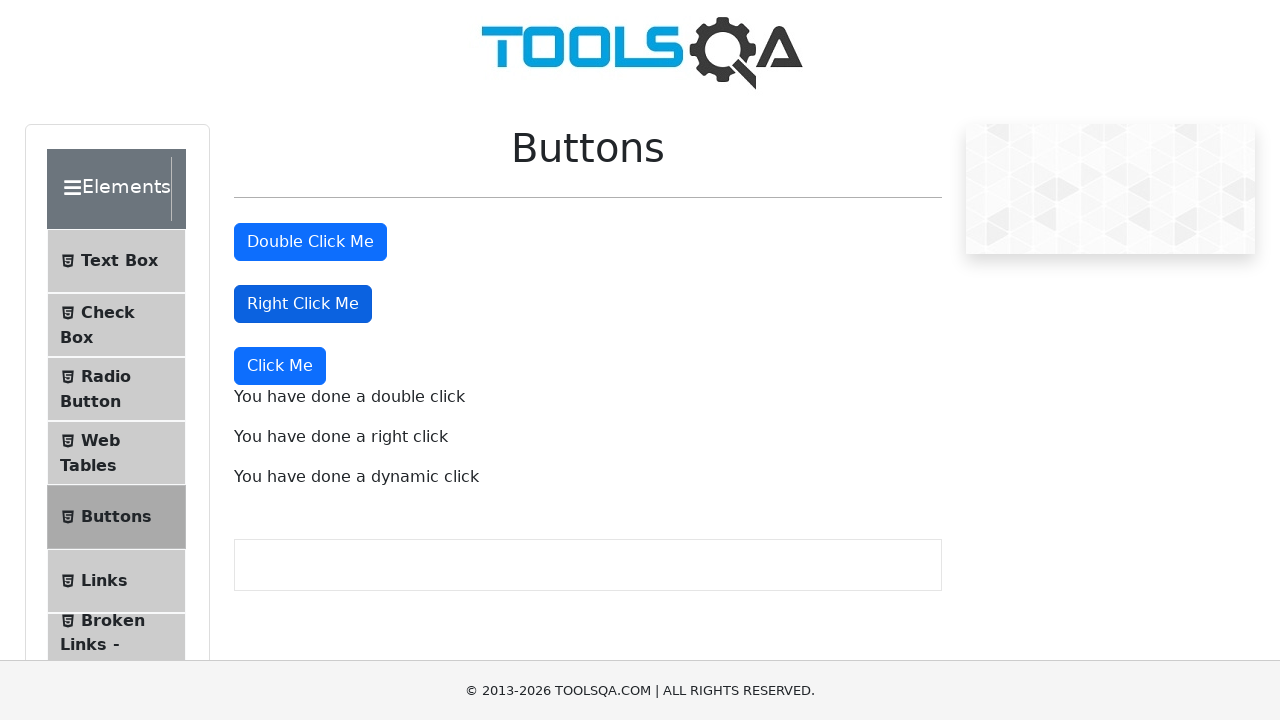

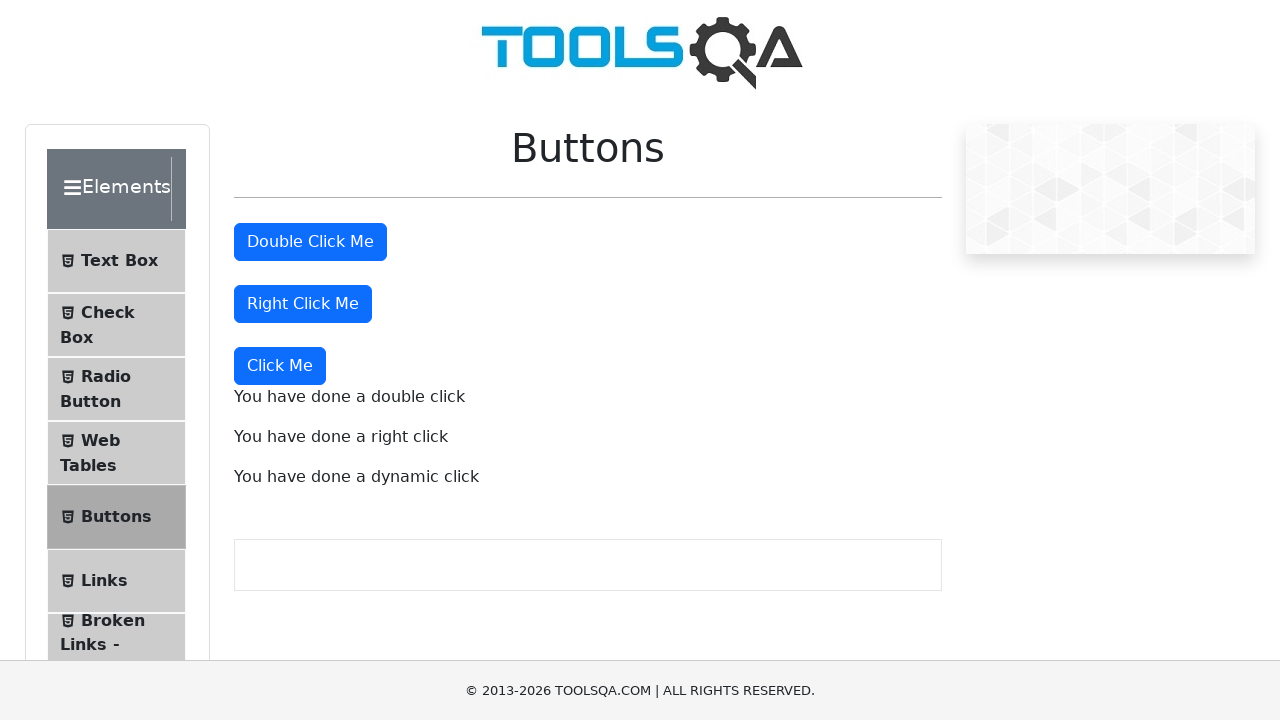